Tests that pressing Escape cancels edits to a todo item

Starting URL: https://demo.playwright.dev/todomvc

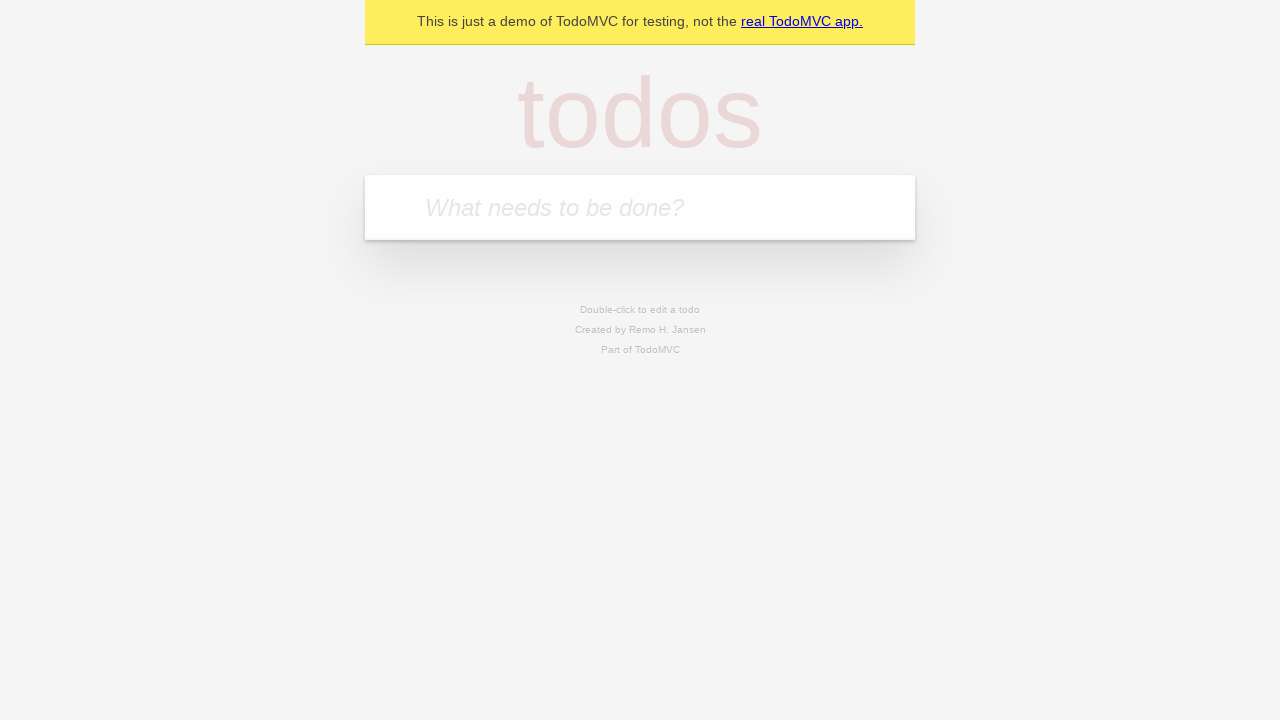

Filled first todo input with 'buy some cheese' on internal:attr=[placeholder="What needs to be done?"i]
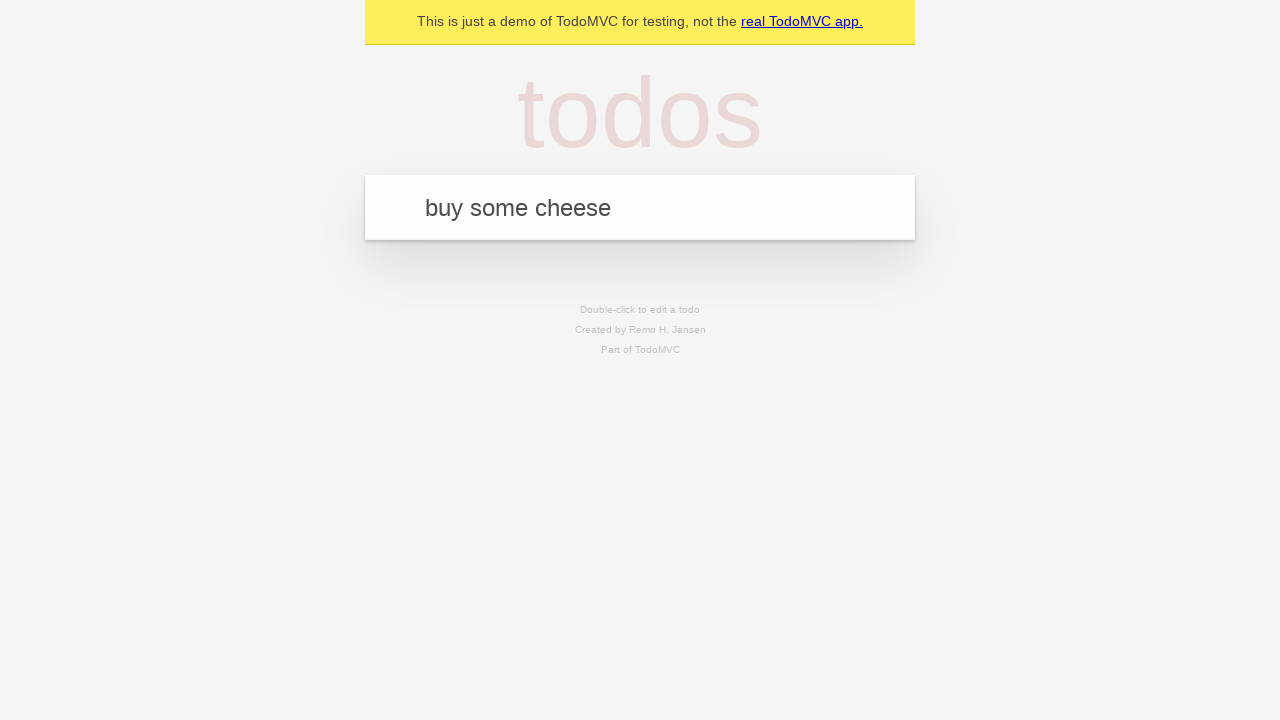

Pressed Enter to create first todo on internal:attr=[placeholder="What needs to be done?"i]
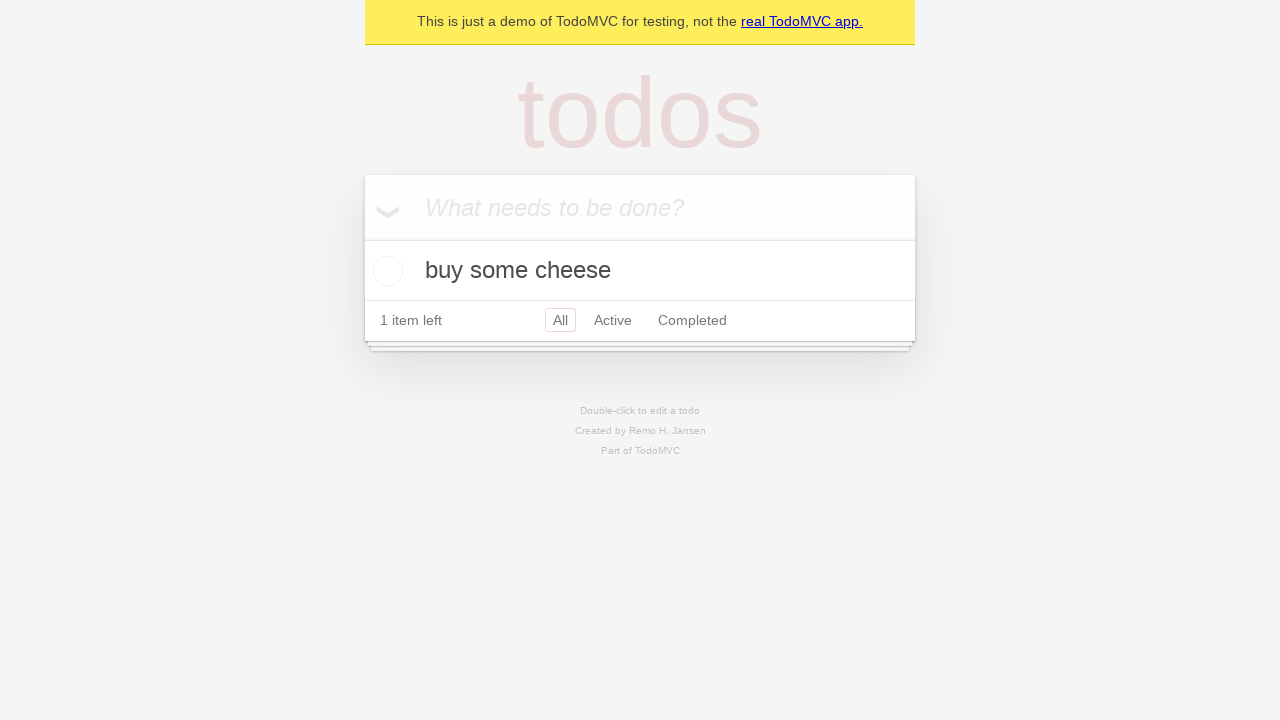

Filled second todo input with 'feed the cat' on internal:attr=[placeholder="What needs to be done?"i]
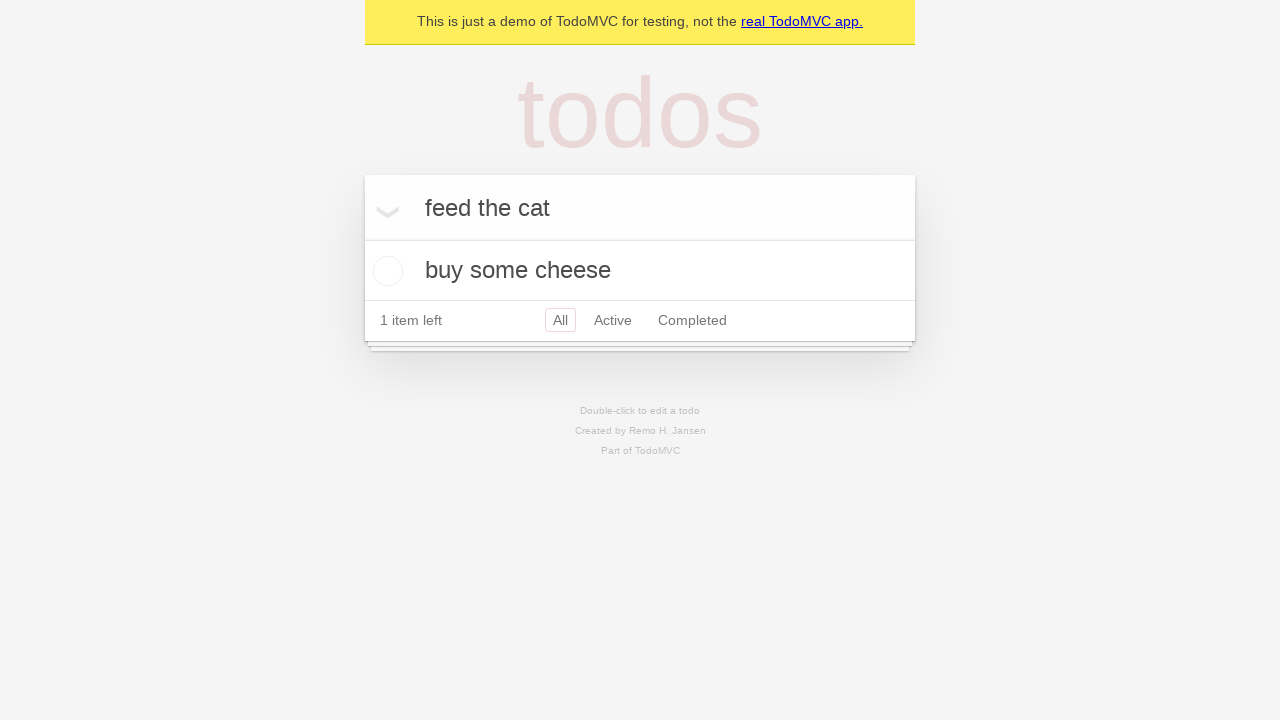

Pressed Enter to create second todo on internal:attr=[placeholder="What needs to be done?"i]
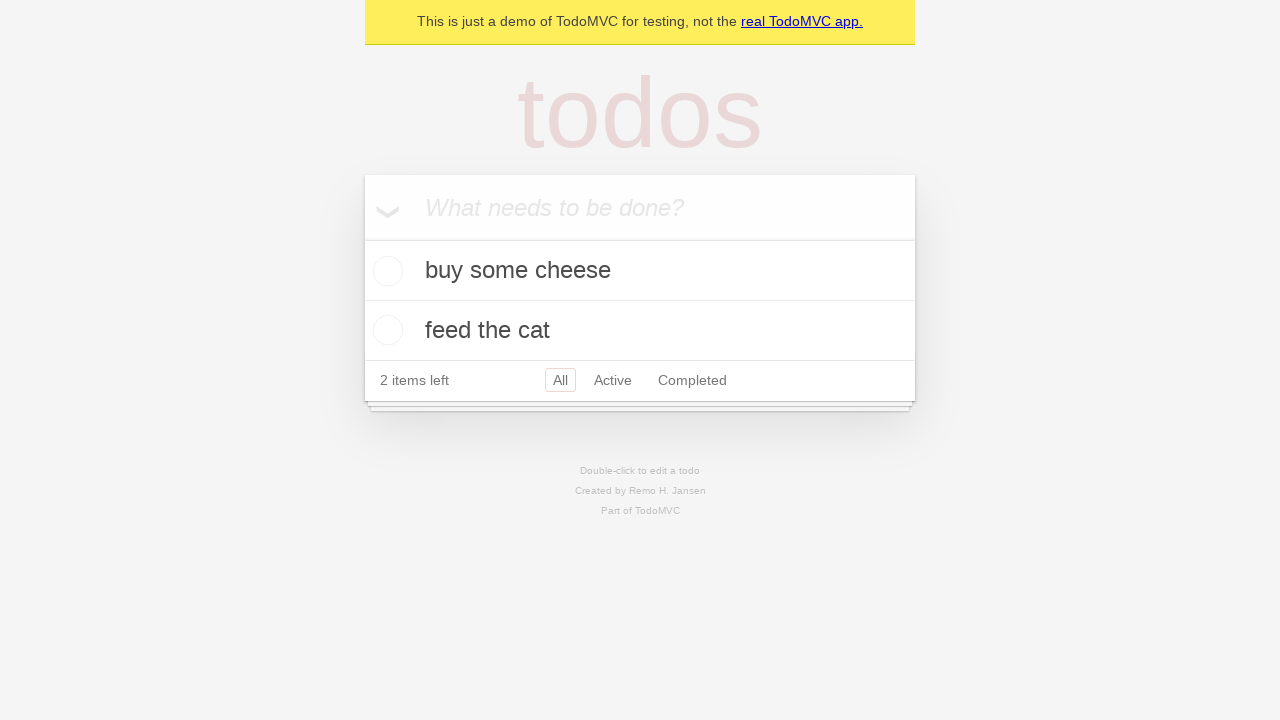

Filled third todo input with 'book a doctors appointment' on internal:attr=[placeholder="What needs to be done?"i]
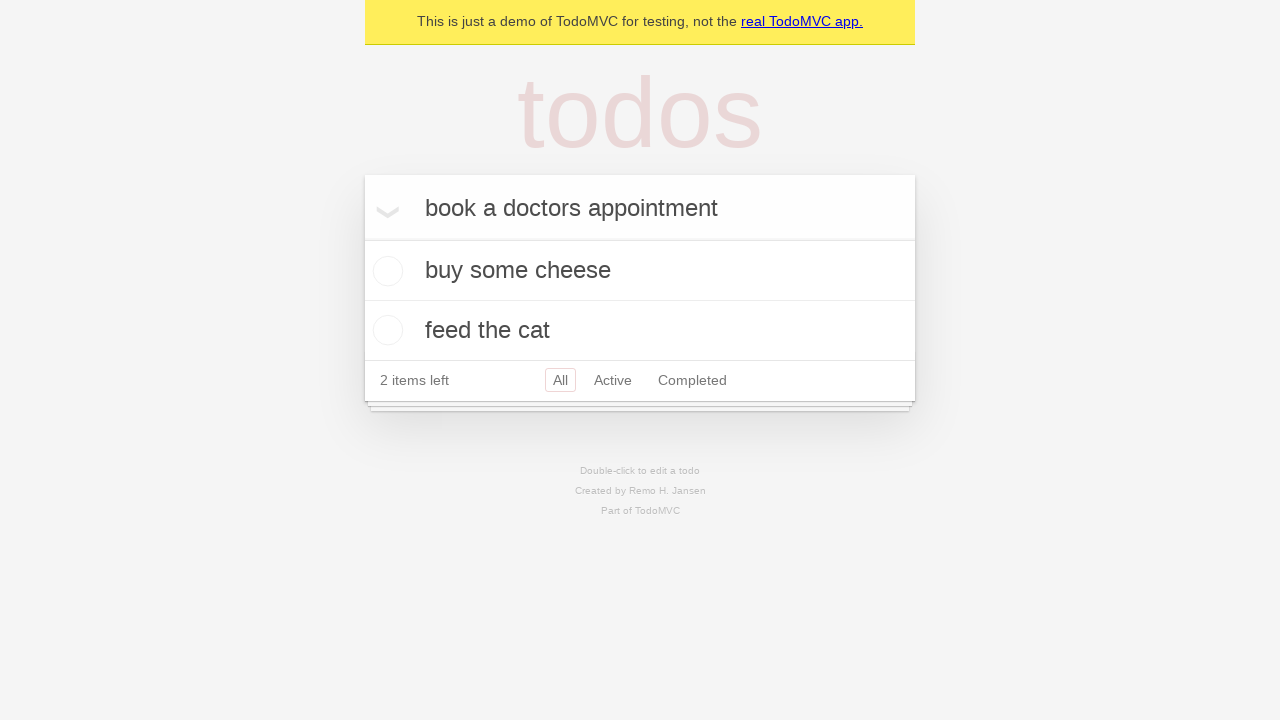

Pressed Enter to create third todo on internal:attr=[placeholder="What needs to be done?"i]
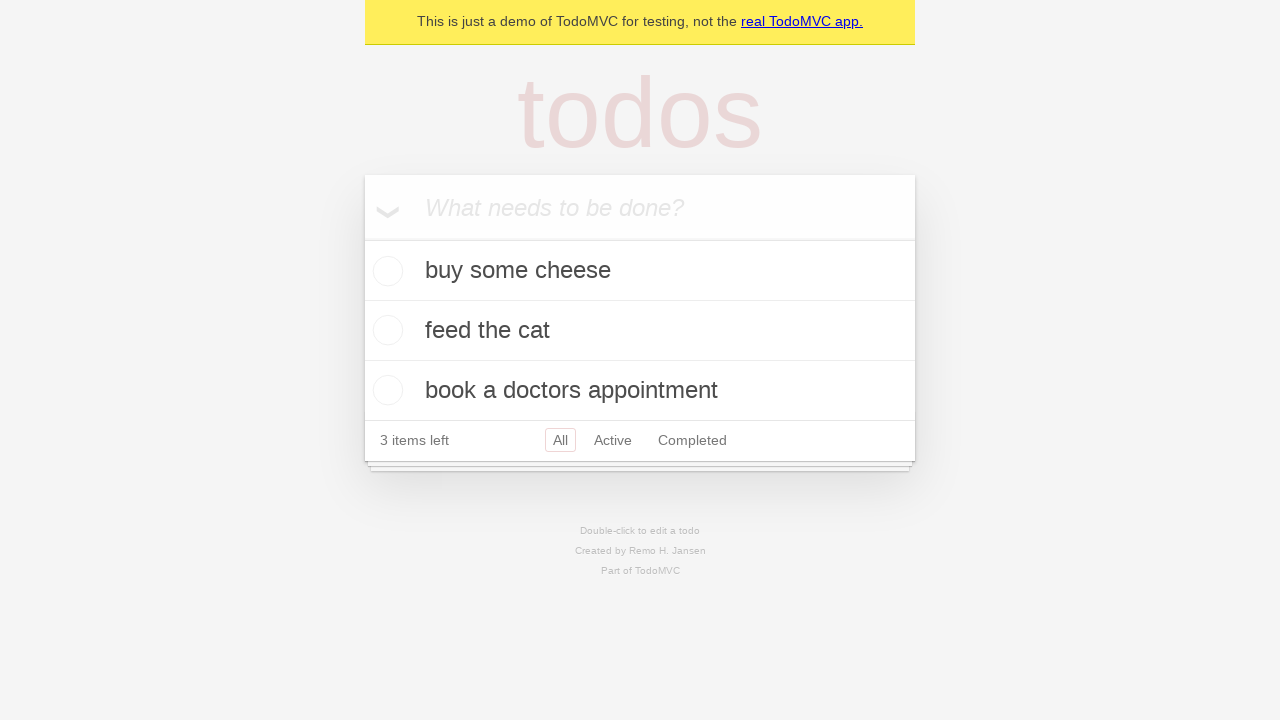

Waited for todos to be created and displayed
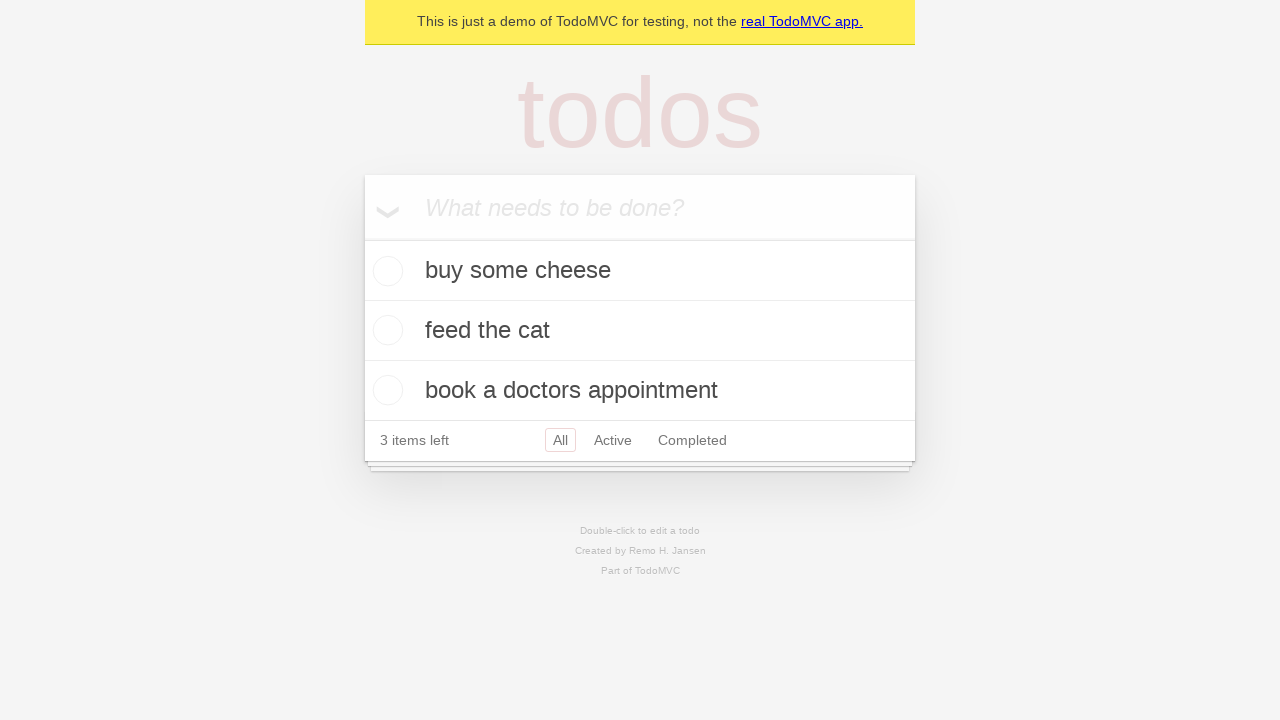

Double-clicked second todo to enter edit mode at (640, 331) on internal:testid=[data-testid="todo-item"s] >> nth=1
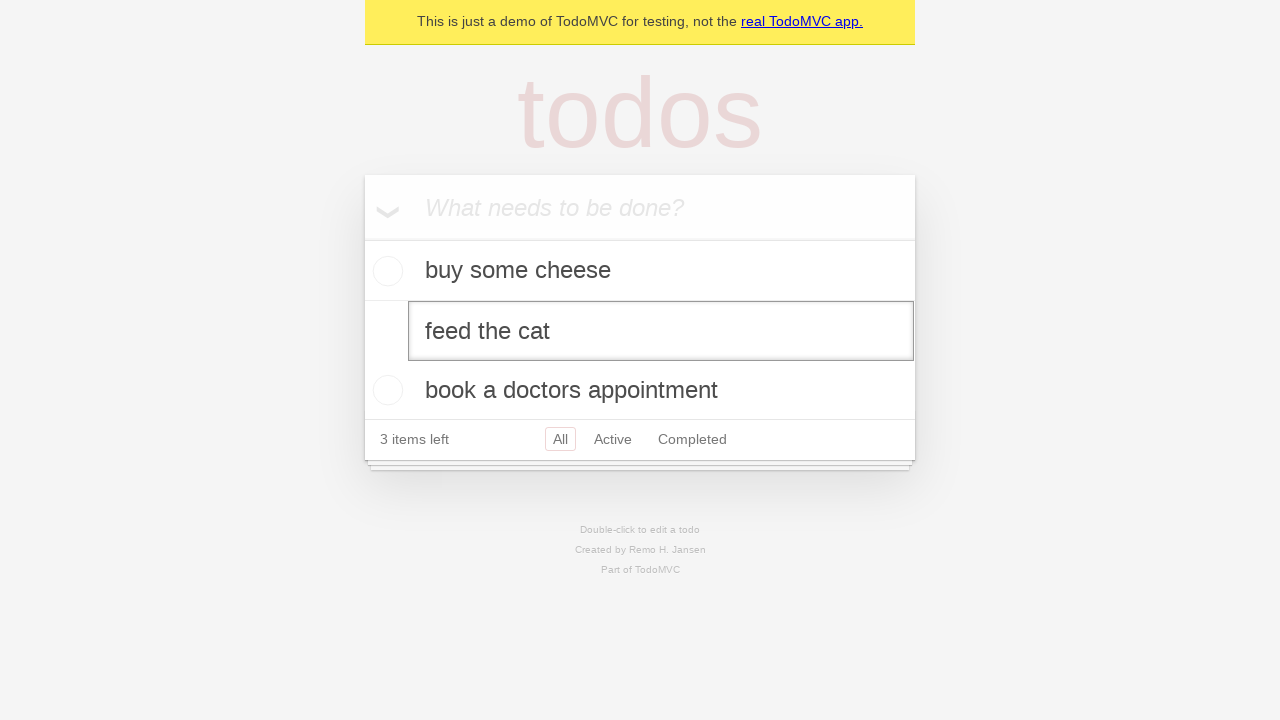

Filled edit input with 'buy some sausages' on internal:testid=[data-testid="todo-item"s] >> nth=1 >> internal:role=textbox[nam
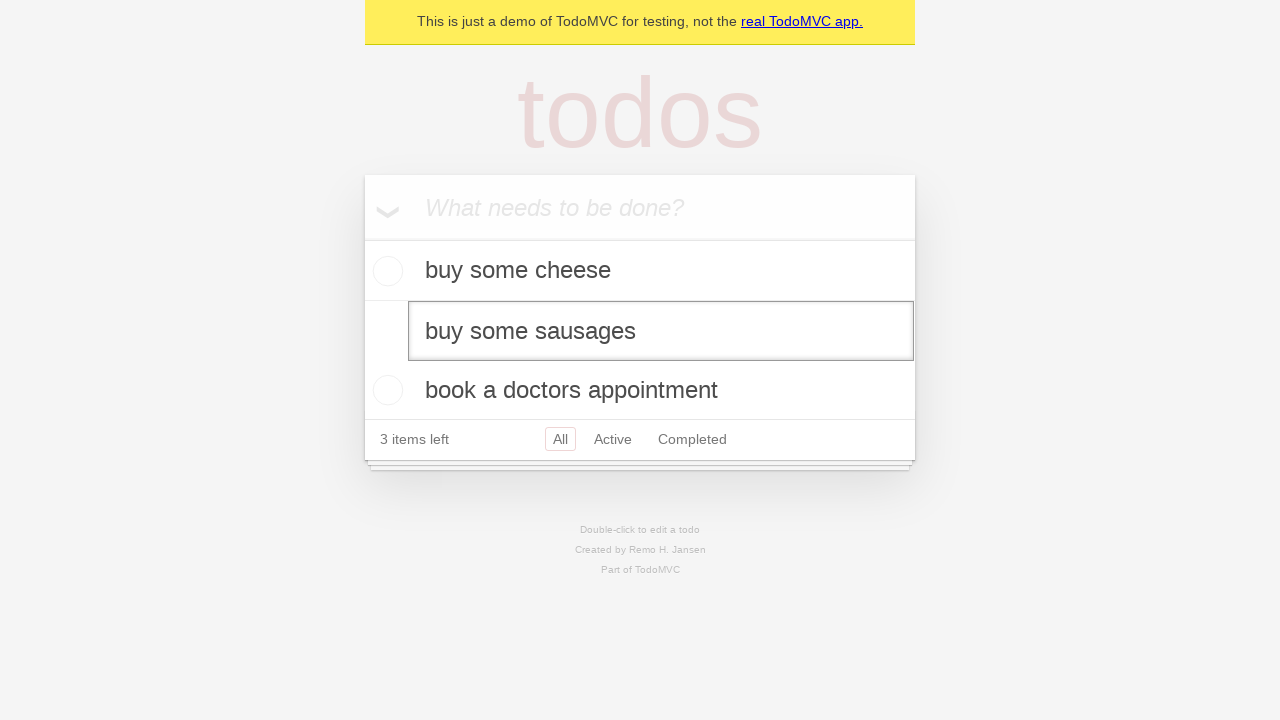

Pressed Escape to cancel edits to todo item on internal:testid=[data-testid="todo-item"s] >> nth=1 >> internal:role=textbox[nam
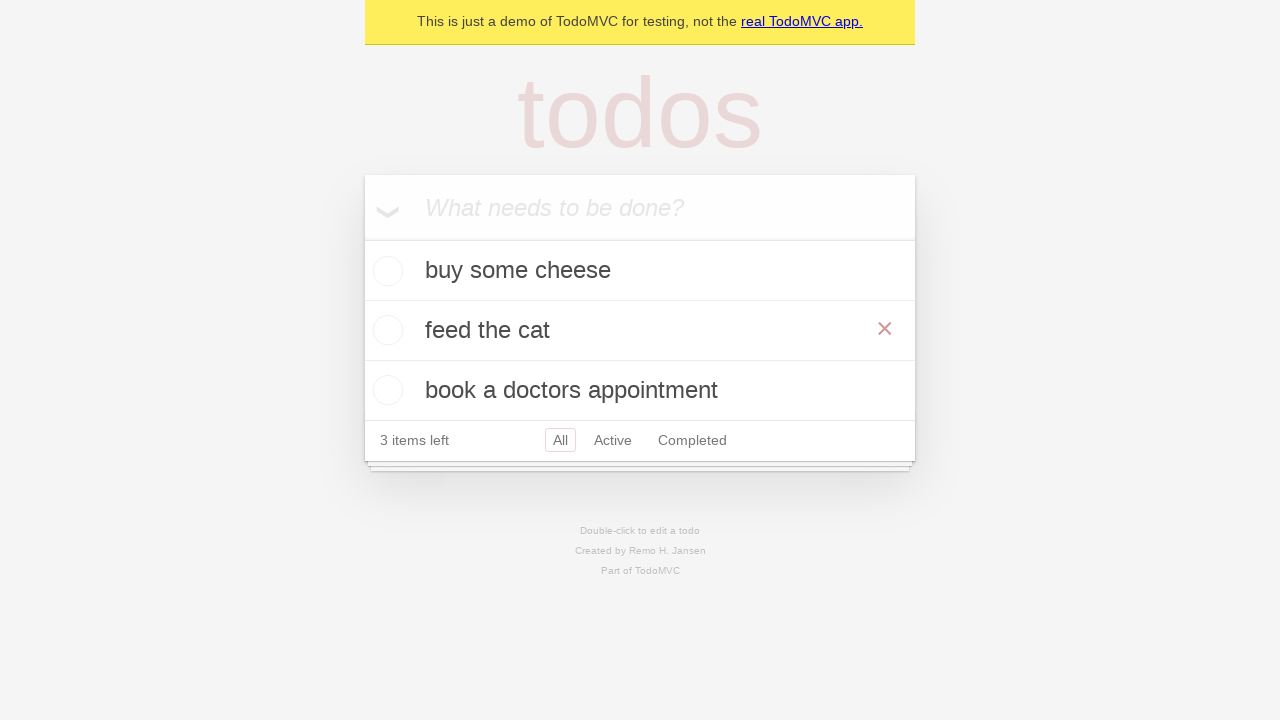

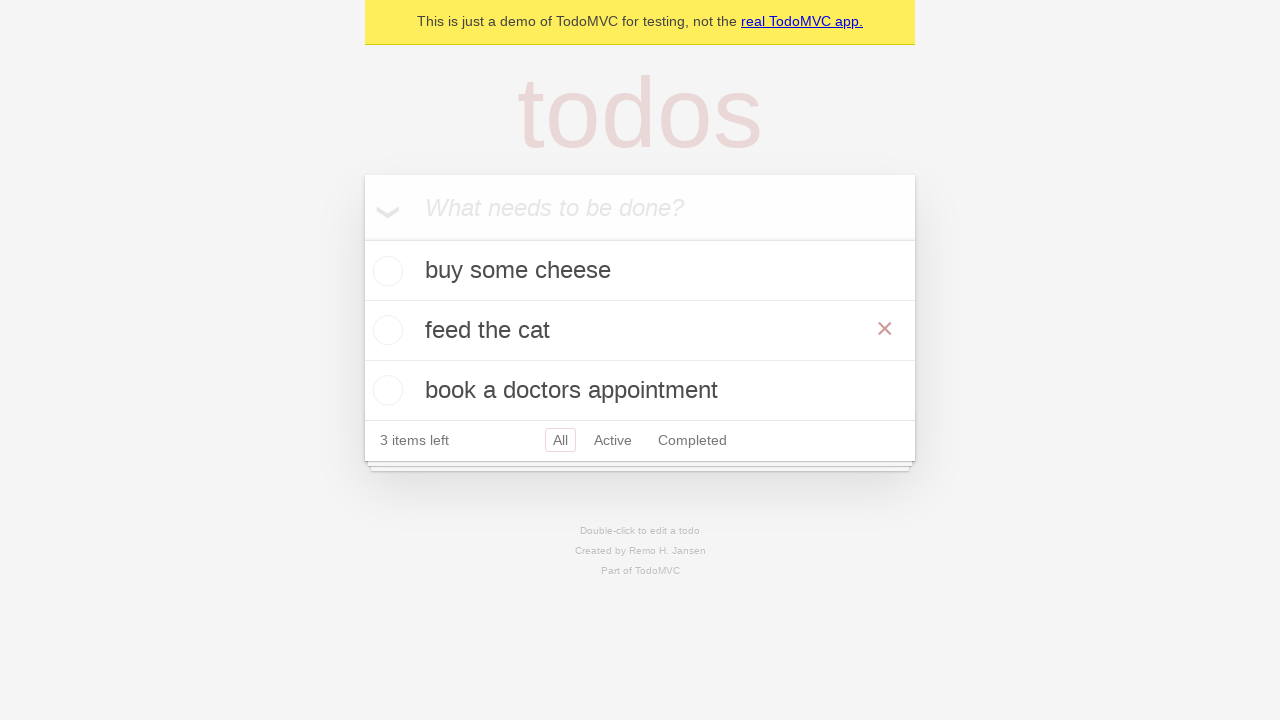